Navigates to a test automation practice page and verifies that a table with rows and columns is present and accessible

Starting URL: https://testautomationpractice.blogspot.com/

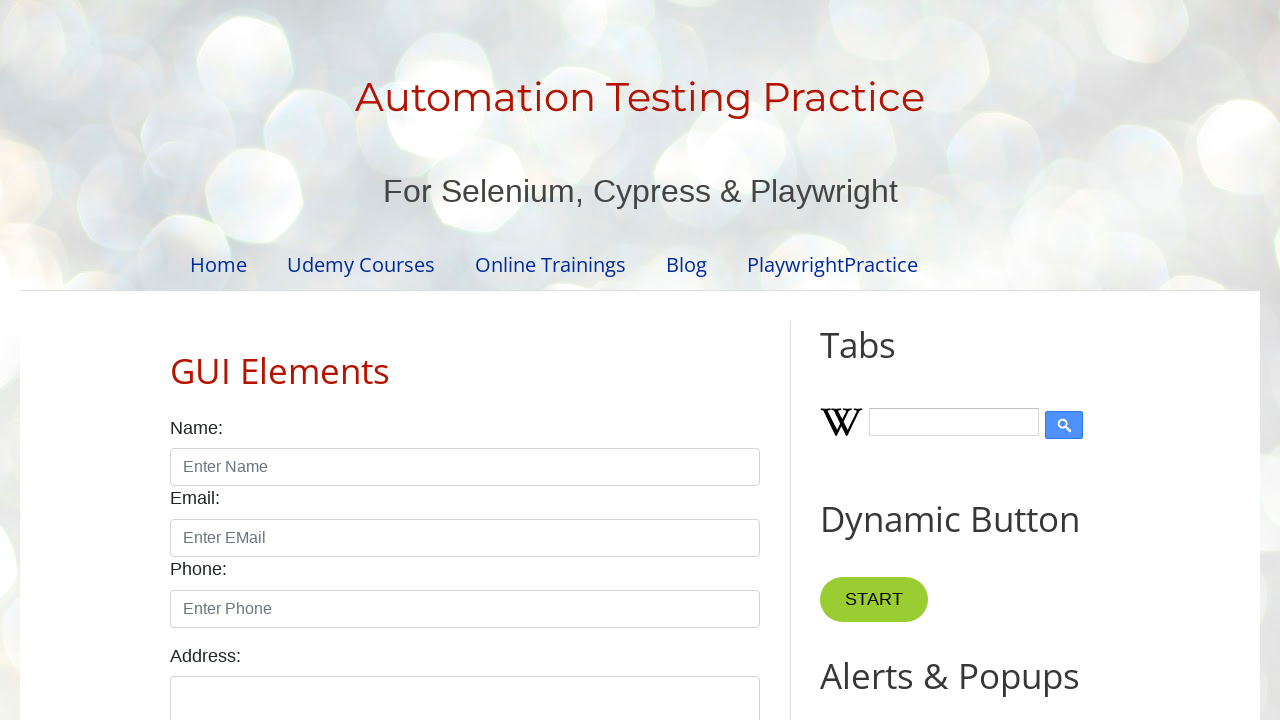

Navigated to test automation practice page
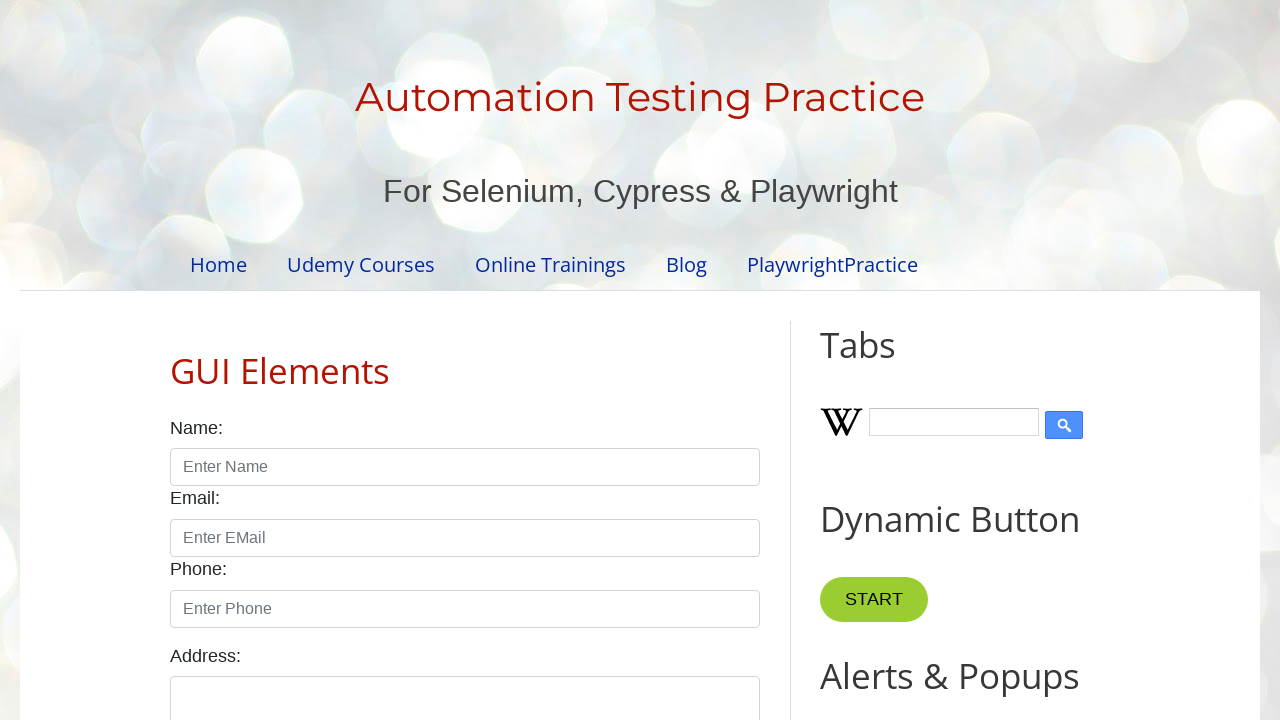

Table body rows became visible
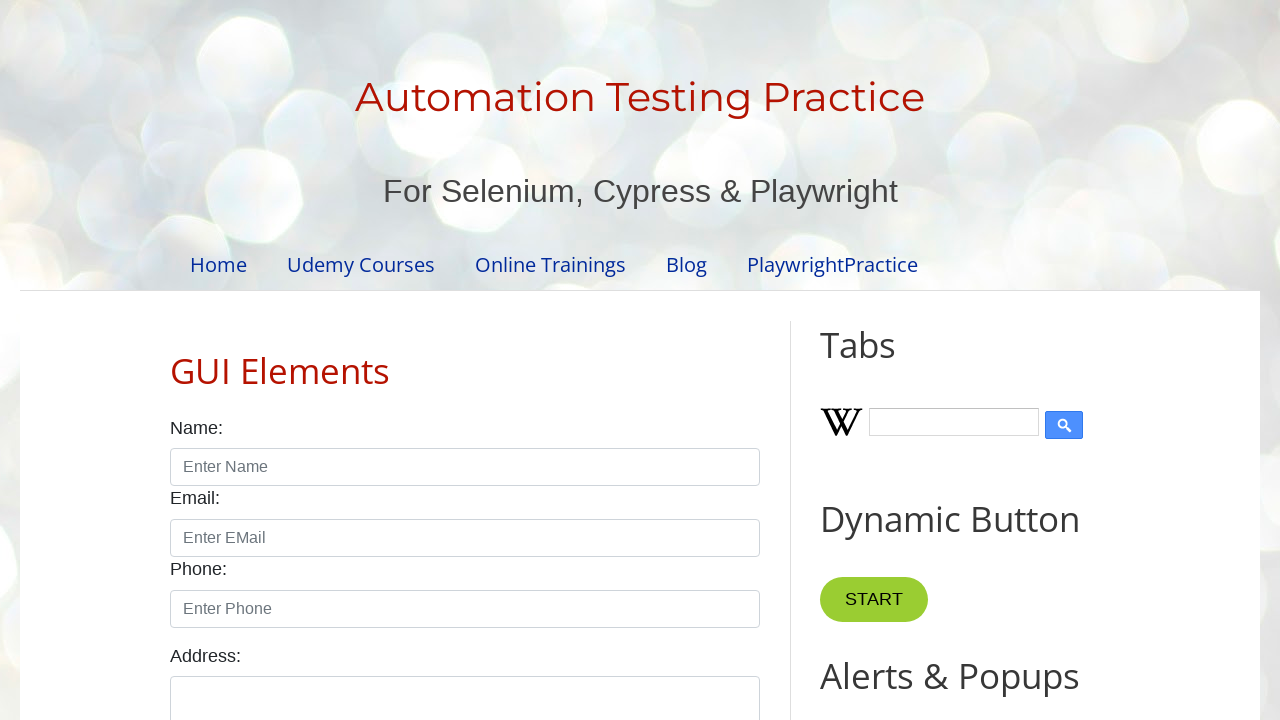

First table row is present and accessible
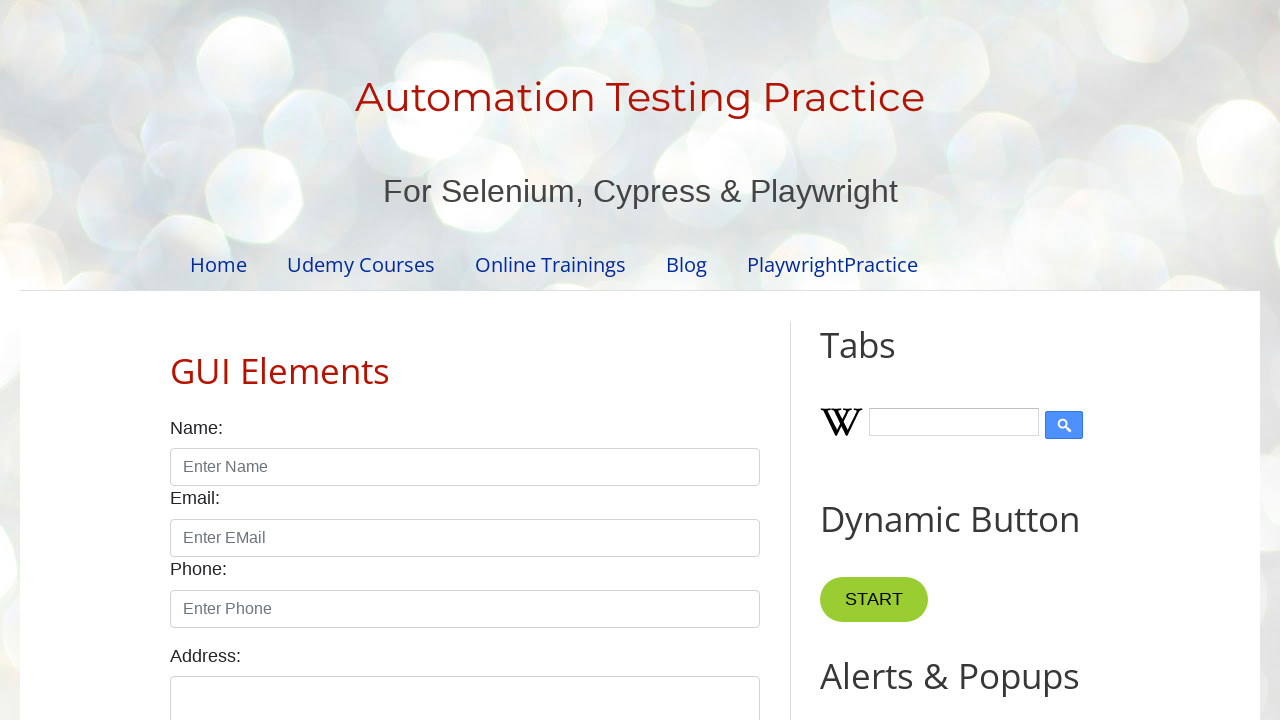

Table columns in first row are present and accessible
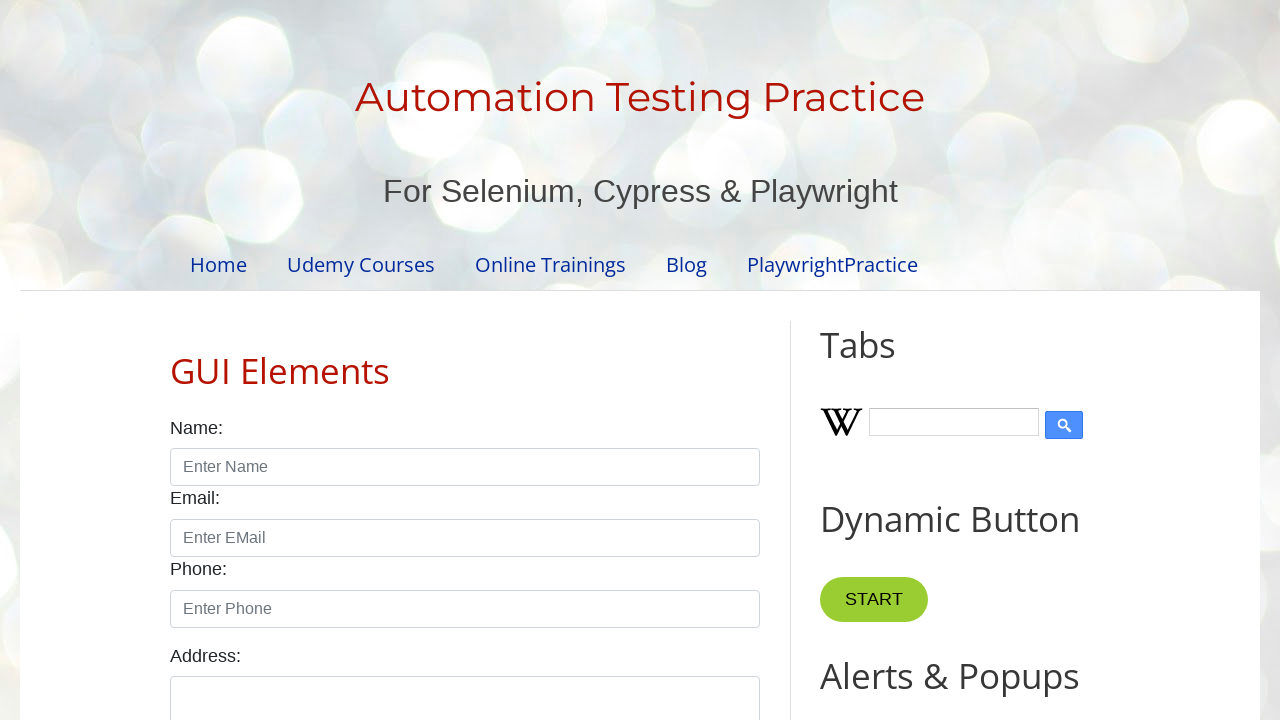

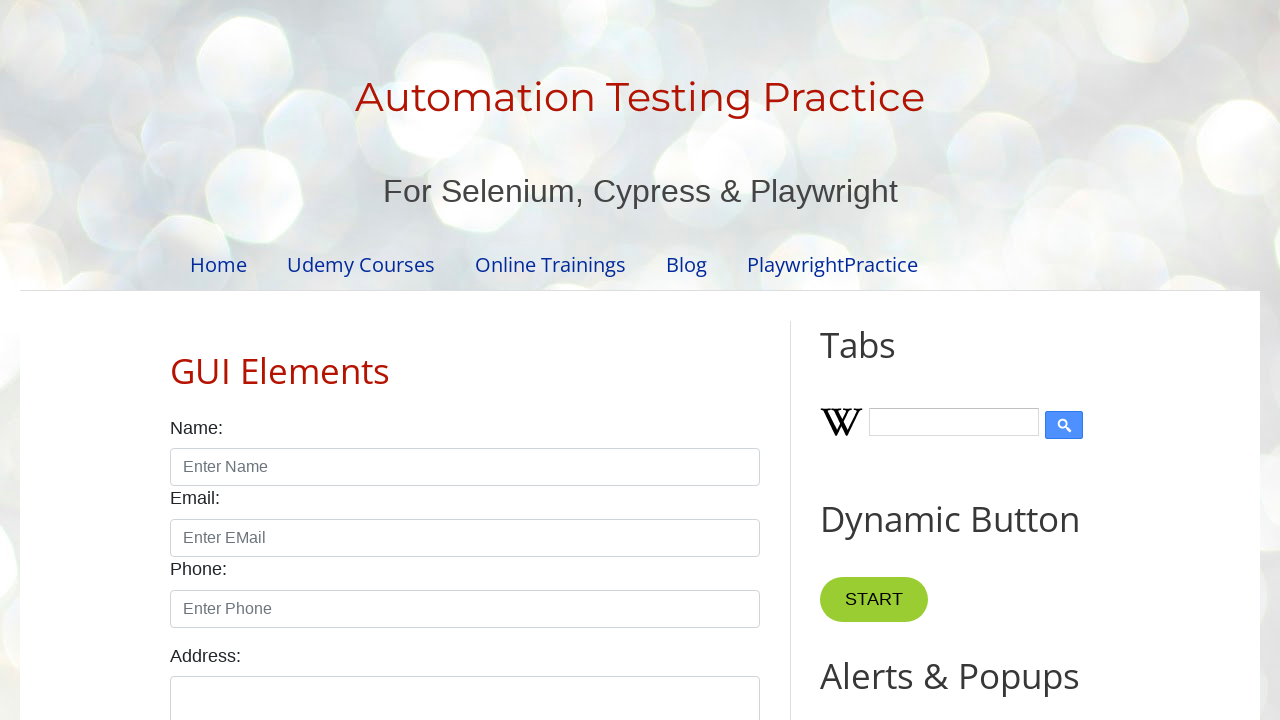